Tests the Playwright documentation homepage by verifying the page title contains "Playwright", checking that the "Get started" link has the correct href attribute, clicking it, and verifying navigation to the intro page.

Starting URL: https://playwright.dev/

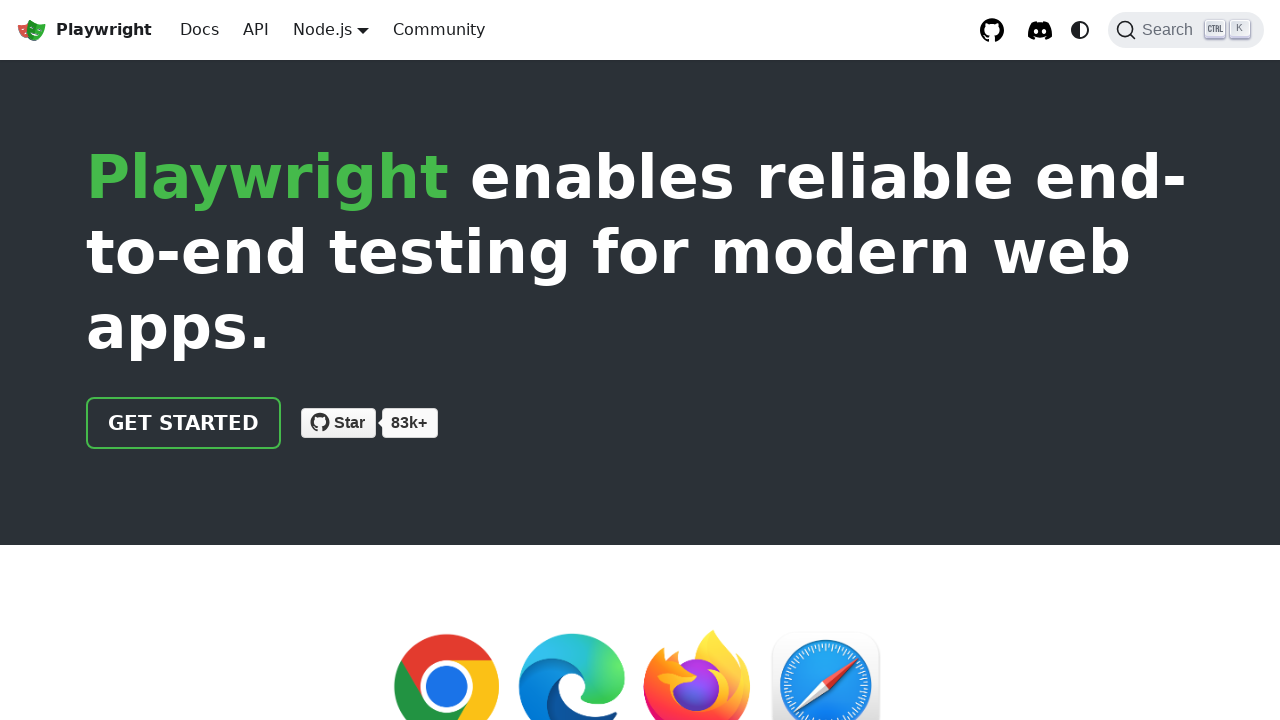

Verified page title contains 'Playwright'
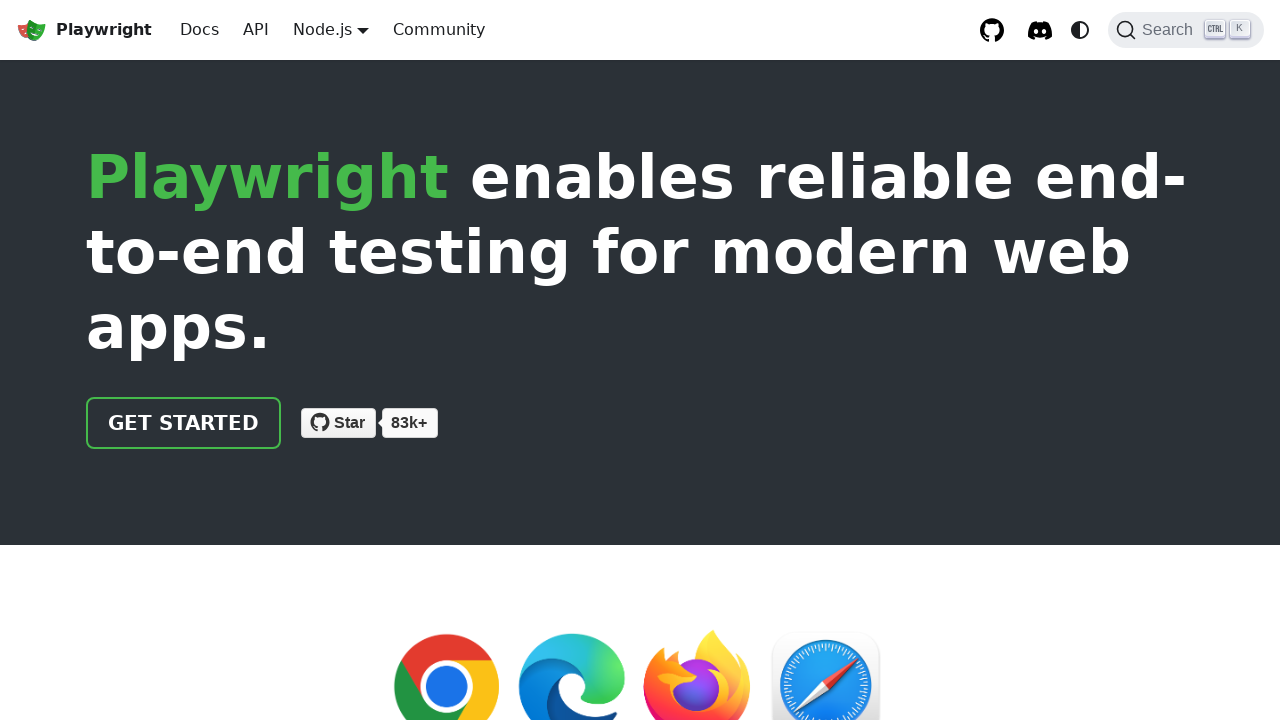

Located the 'Get started' link
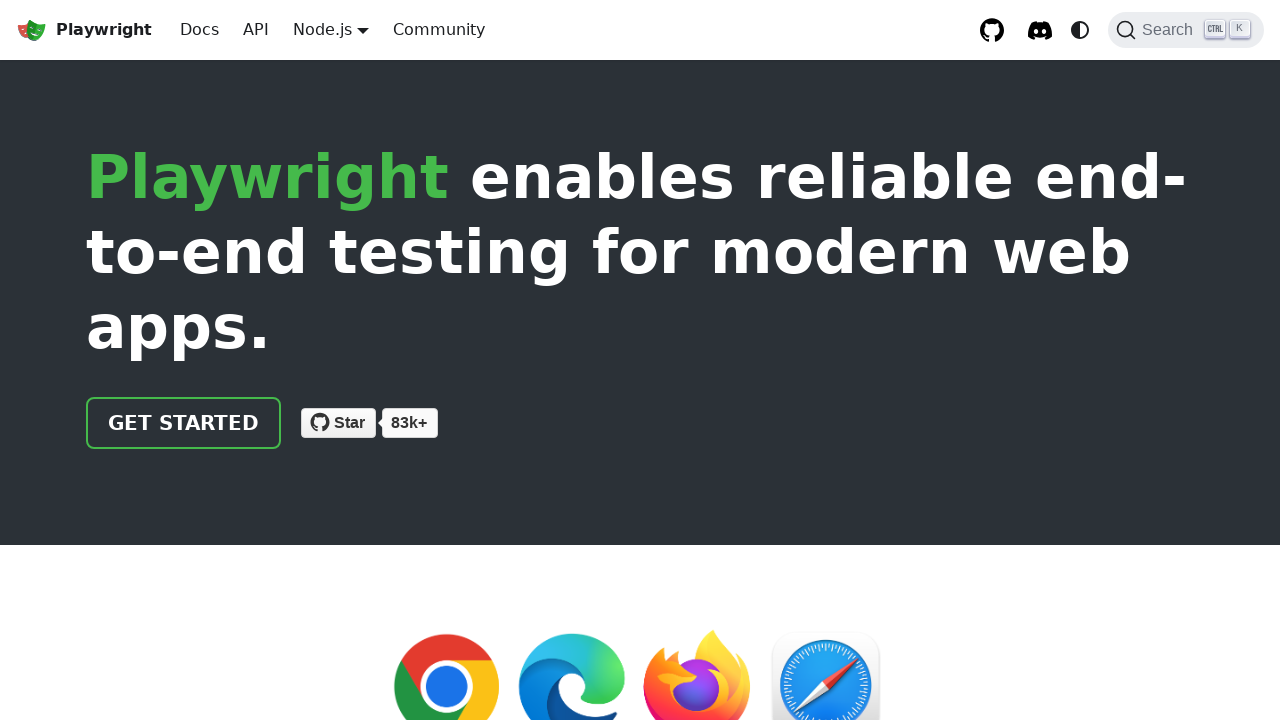

Verified 'Get started' link has href attribute '/docs/intro'
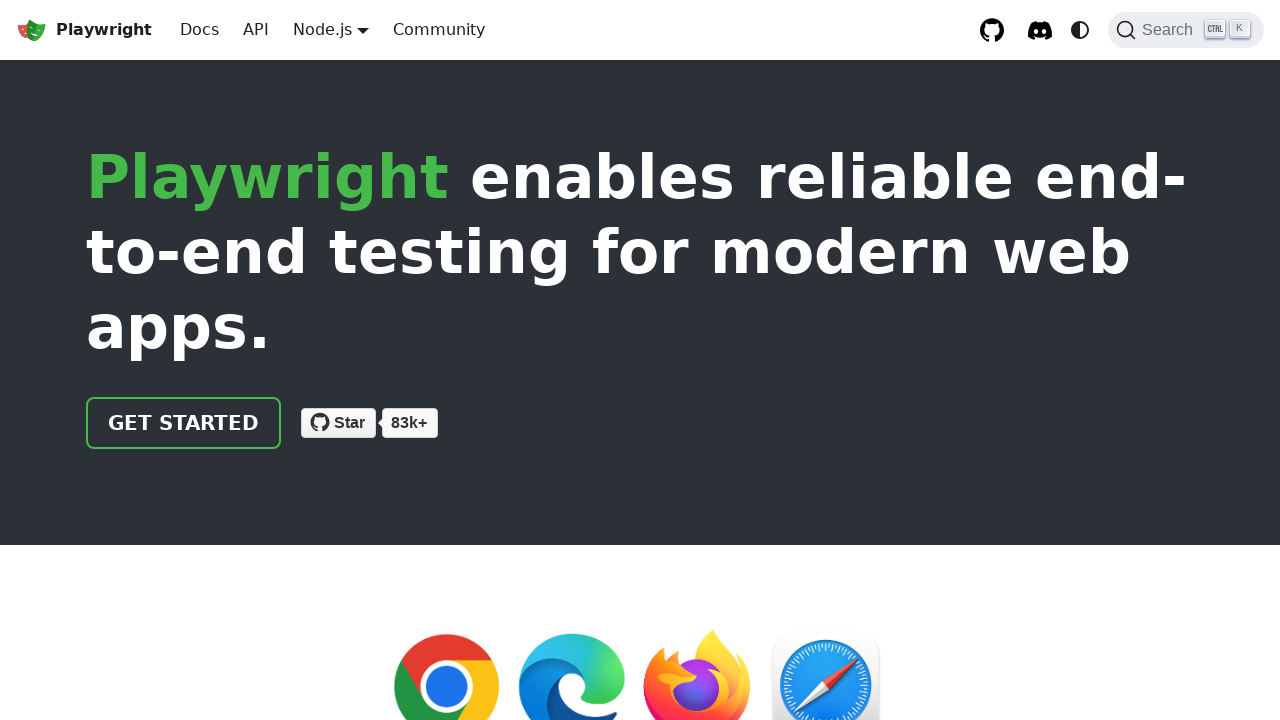

Clicked the 'Get started' link at (184, 423) on internal:role=link[name="Get started"i]
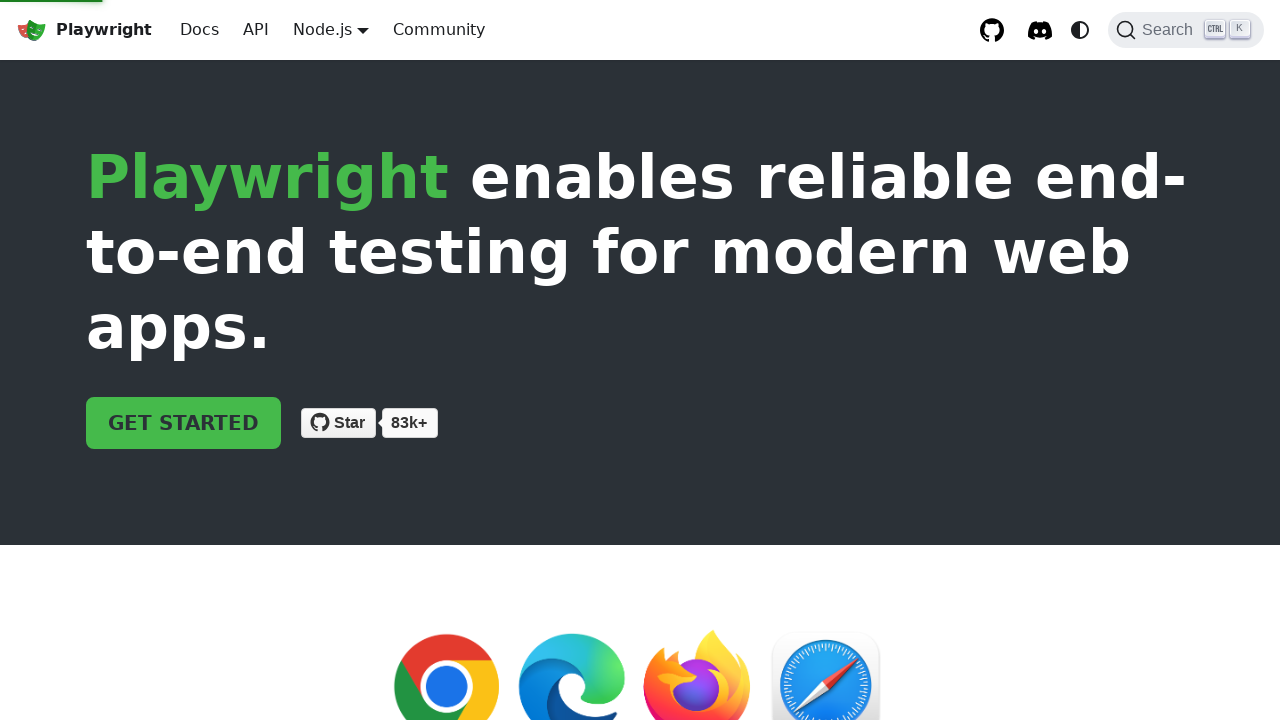

Verified navigation to intro page - URL contains 'intro'
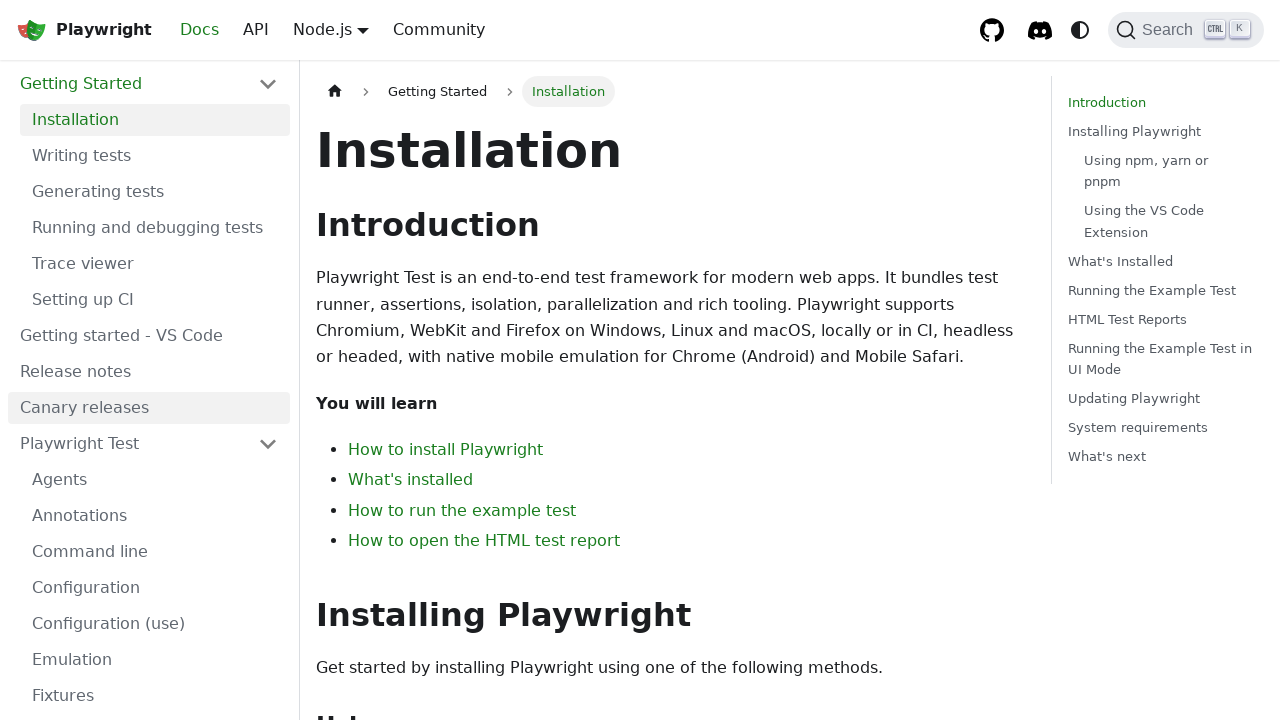

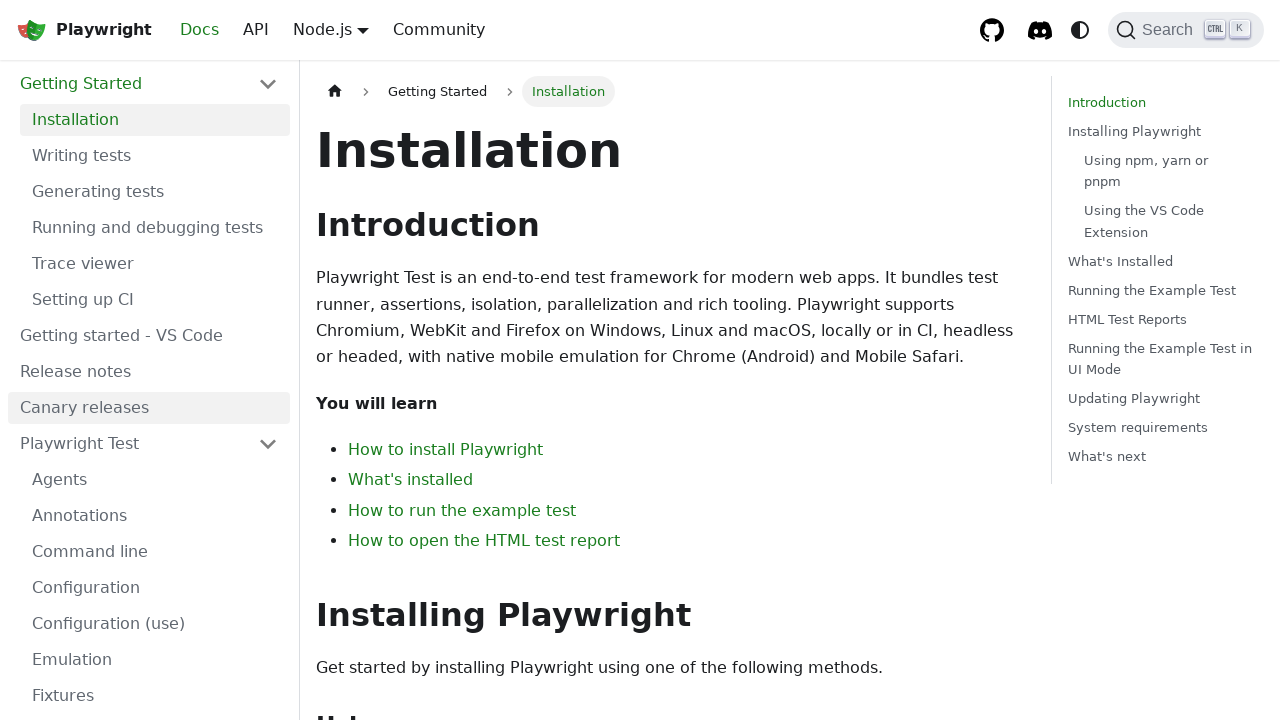